Tests radio button interactions on a demo page by clicking the "Yes" radio button option

Starting URL: https://demoqa.com/radio-button

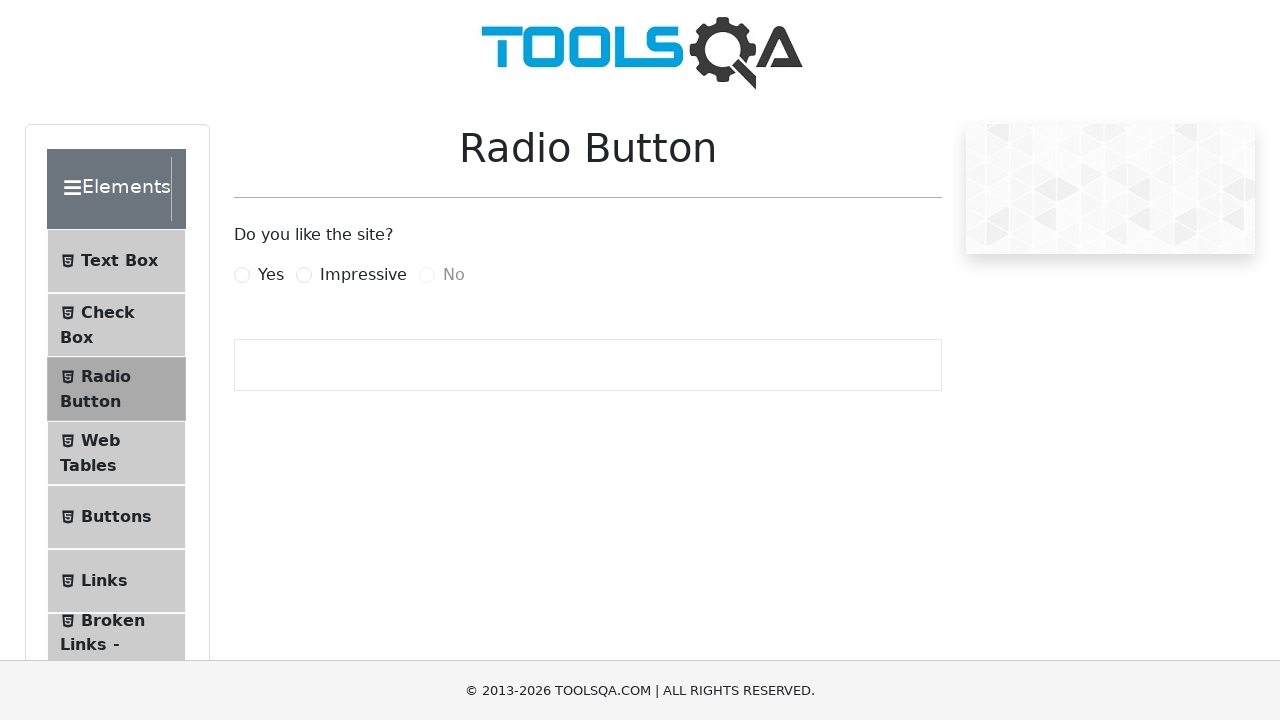

Navigated to radio button demo page
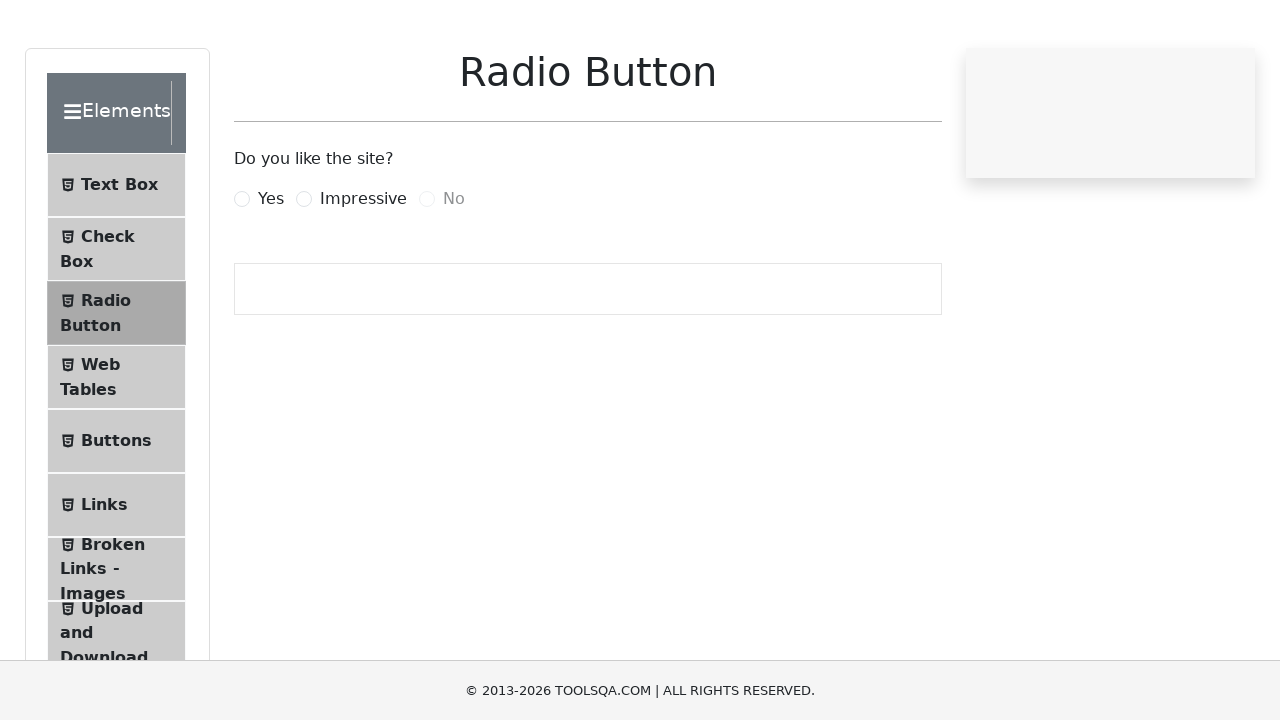

Clicked the 'Yes' radio button option at (271, 275) on label[for='yesRadio']
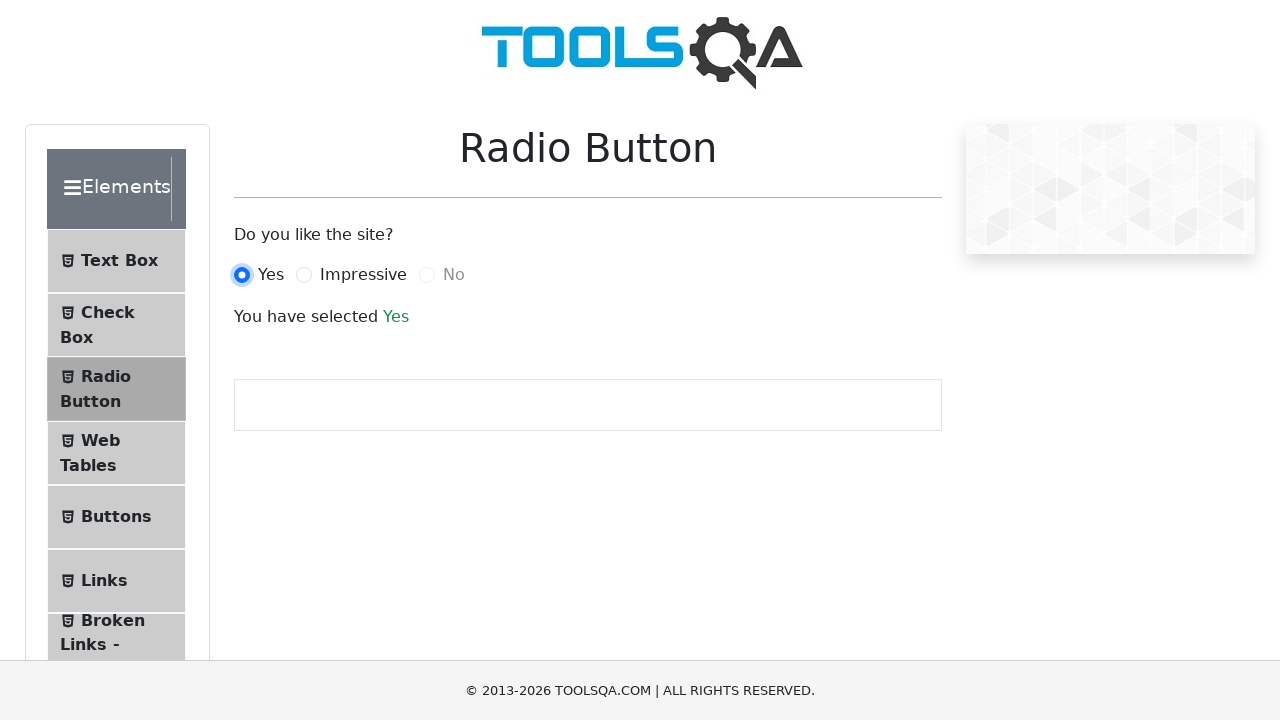

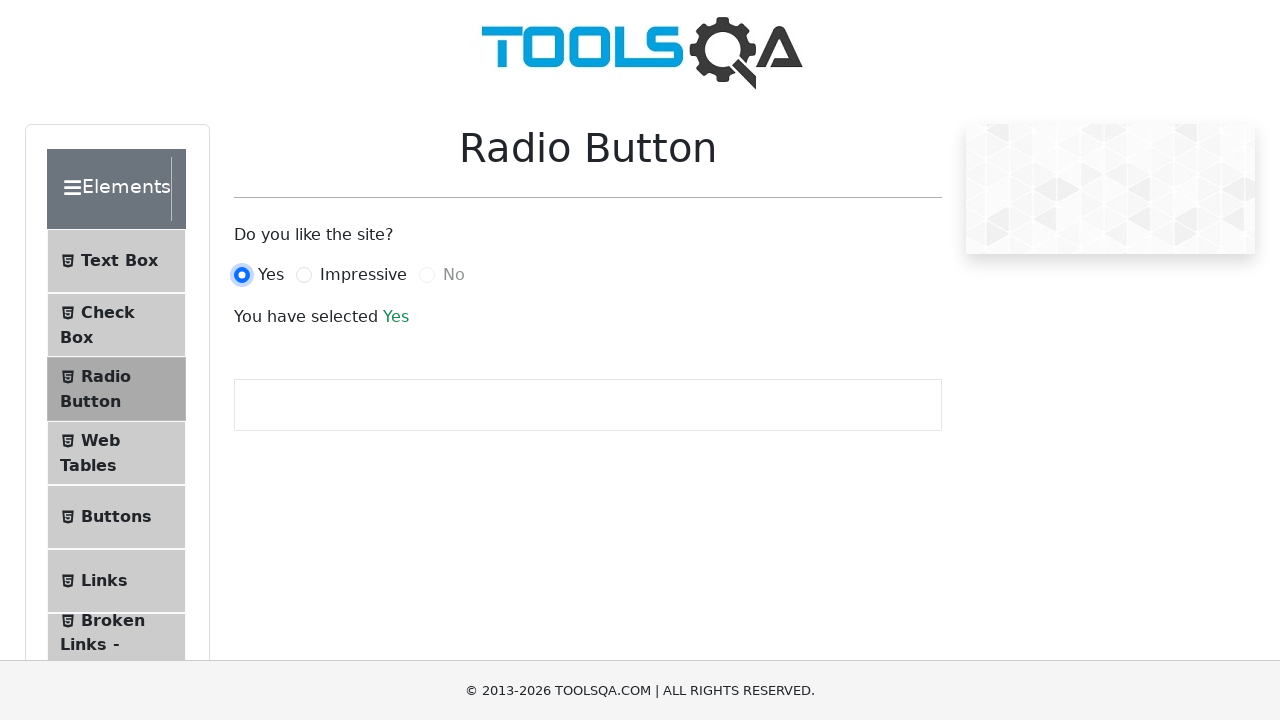